Tests form input, JavaScript execution for getting values, clicking elements via JavaScript, and page scrolling functionality

Starting URL: https://rahulshettyacademy.com/angularpractice/

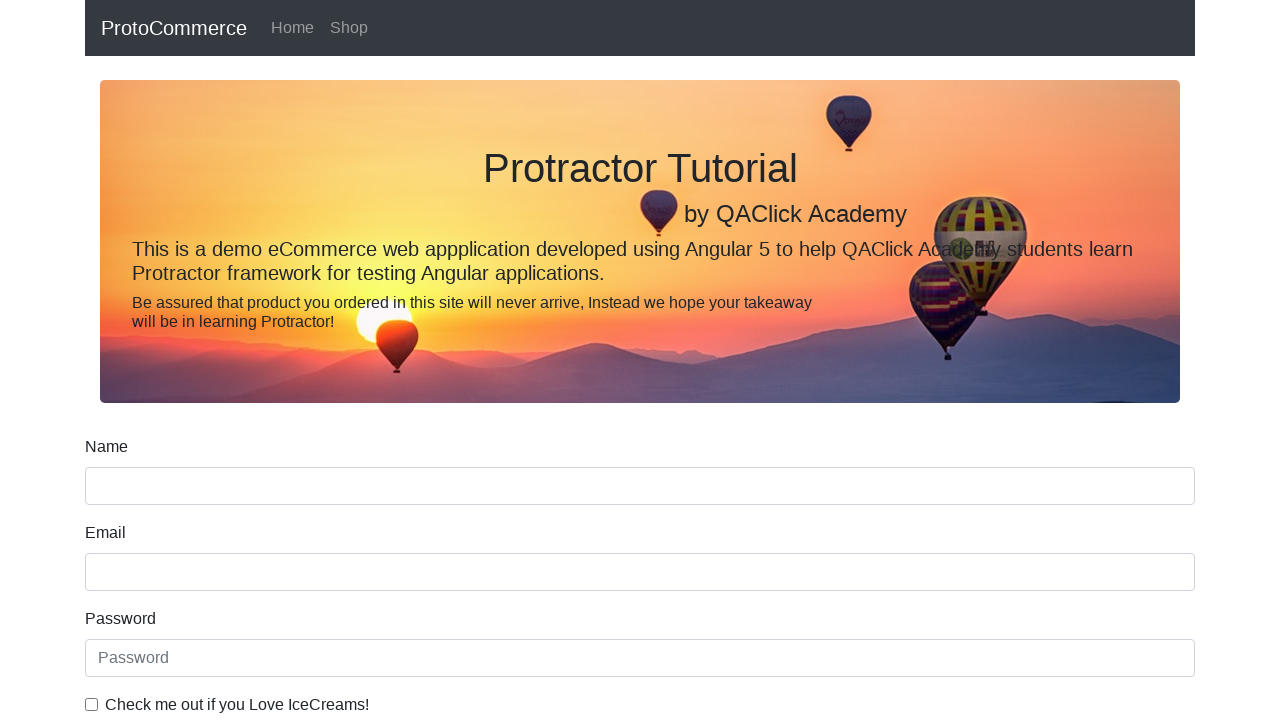

Filled name field with 'hello' on input[name='name']
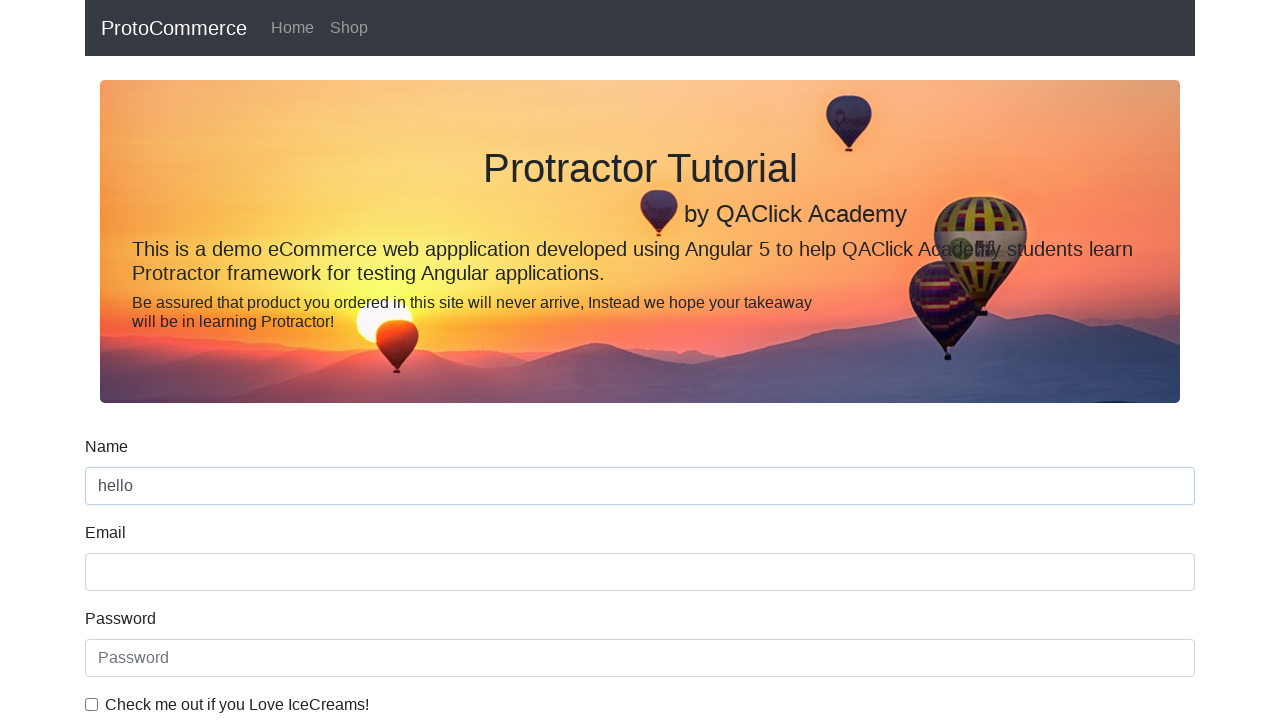

Retrieved name field value via JavaScript: 'hello'
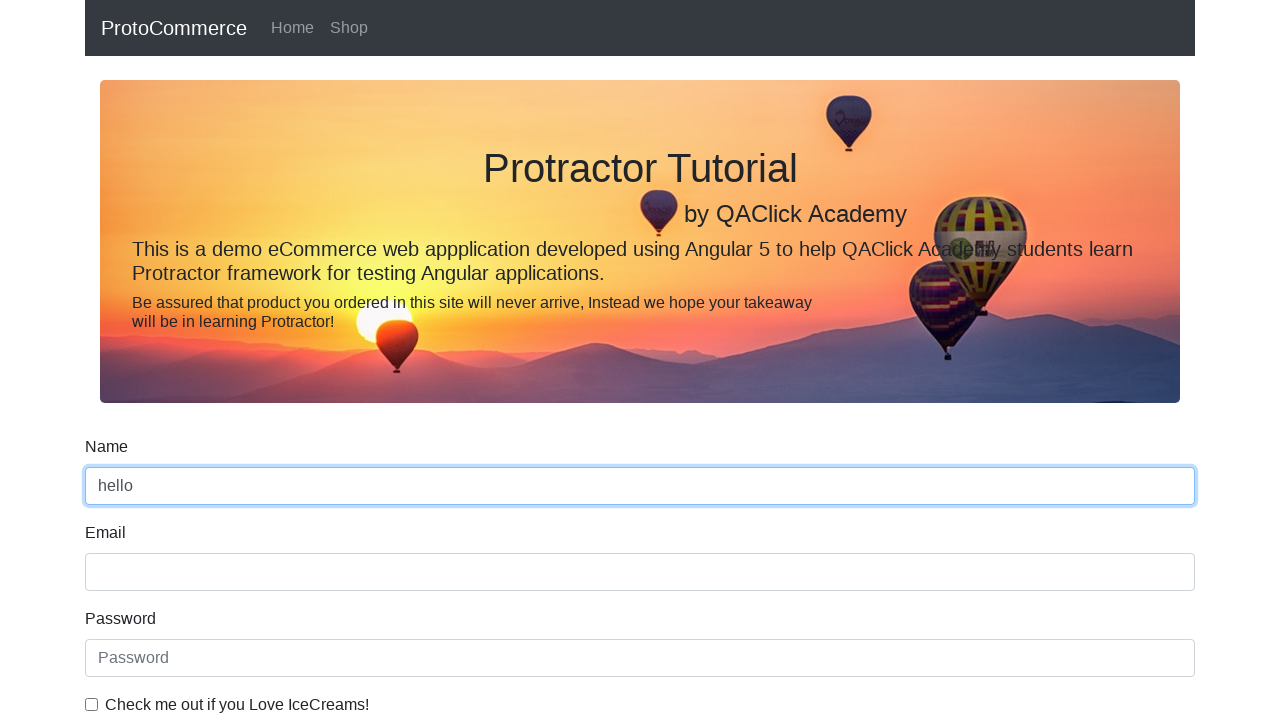

Clicked shop button via JavaScript
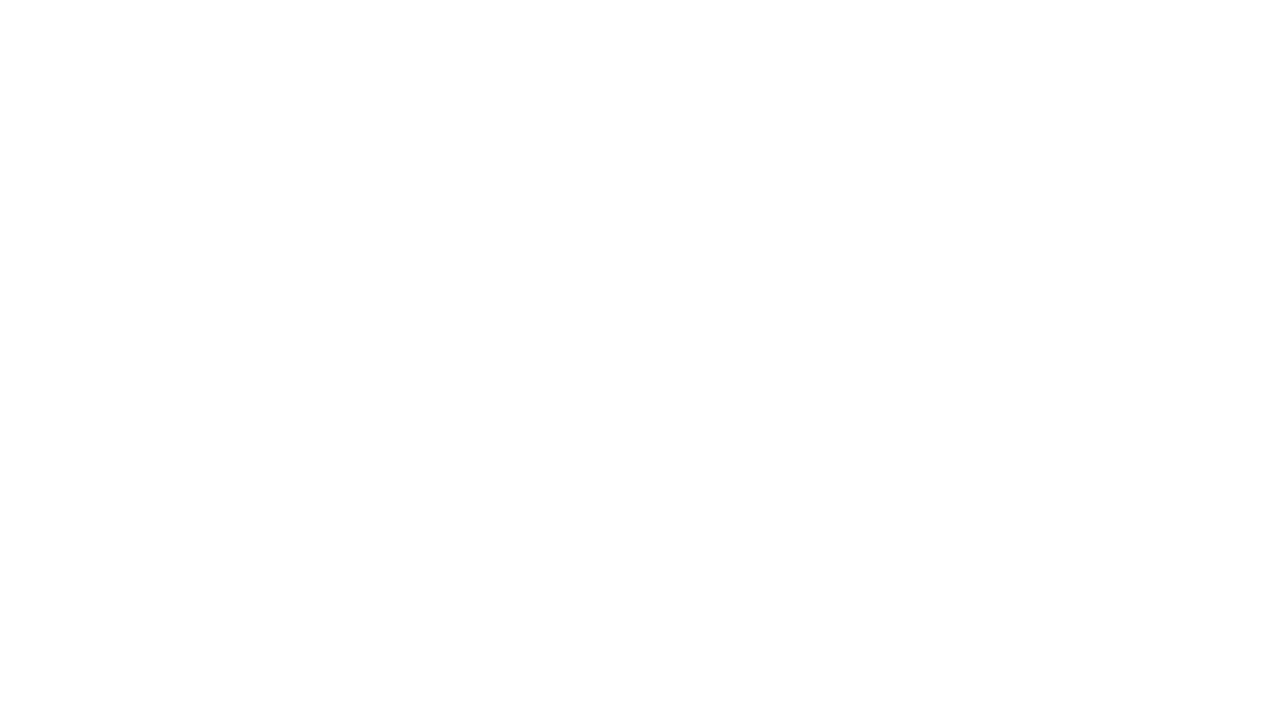

Waited for page to reach networkidle state
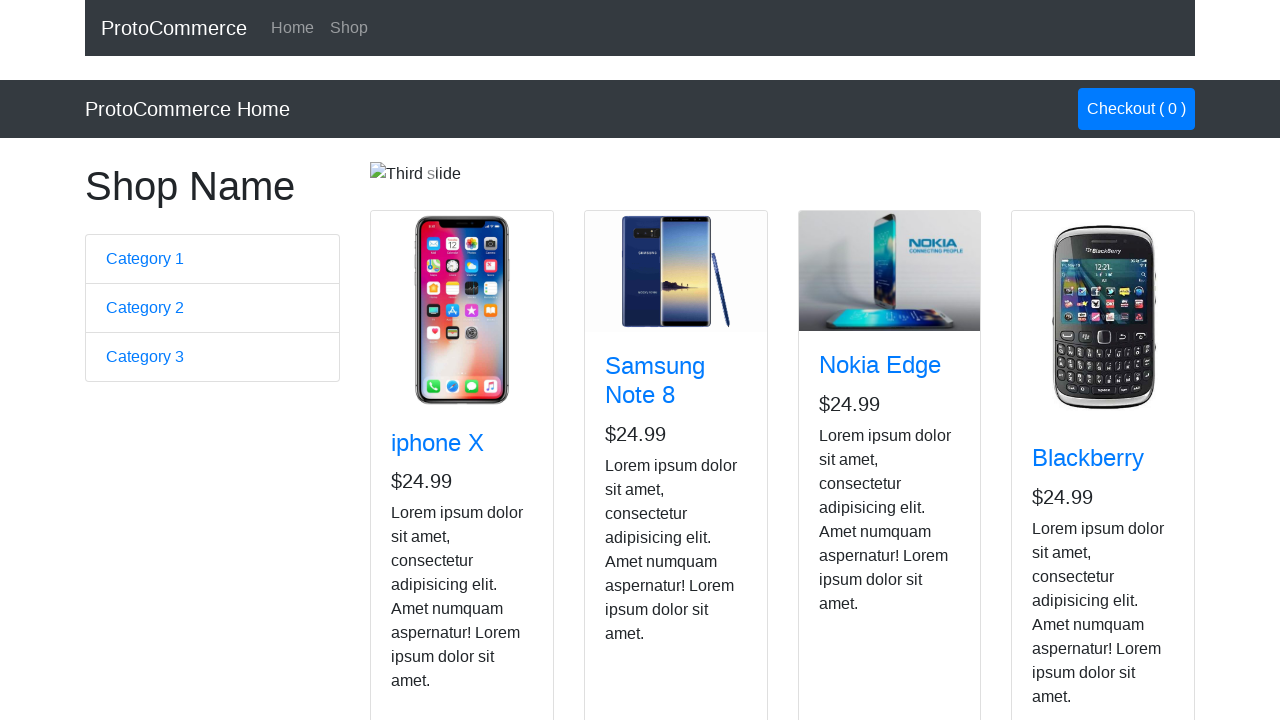

Scrolled to bottom of page
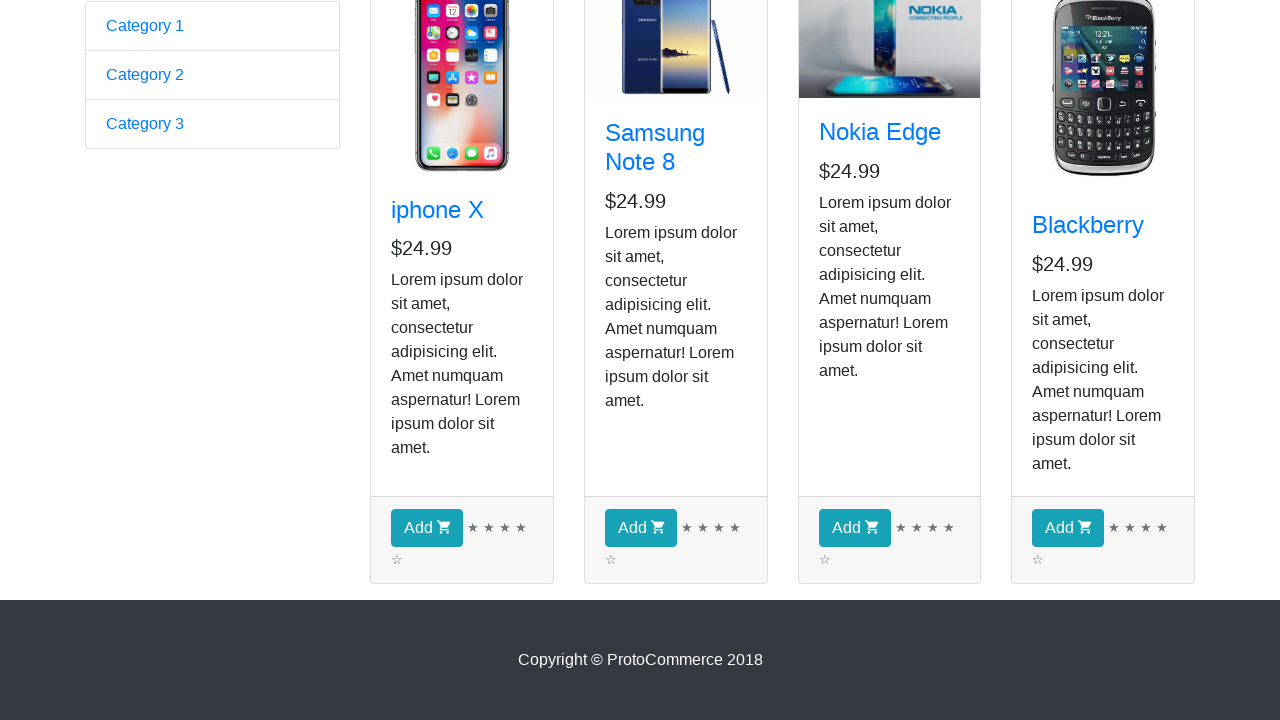

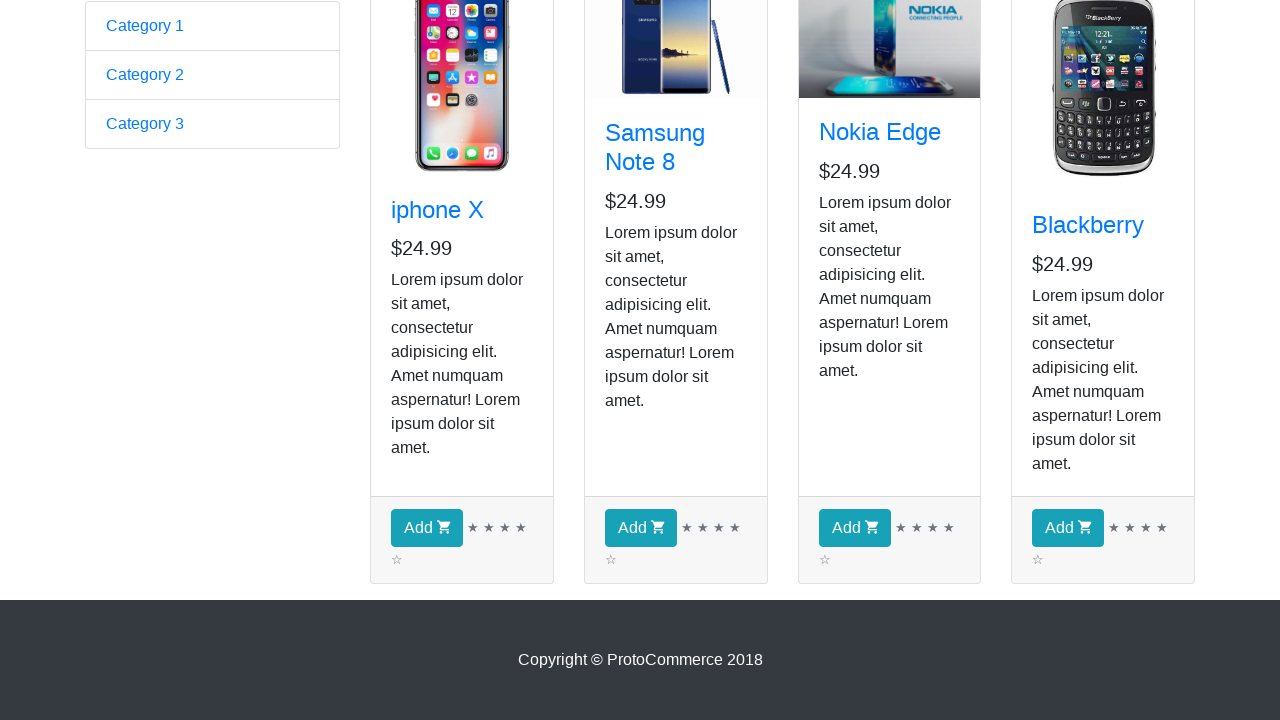